Tests explicit wait functionality by waiting for a price element to display "100", then clicking a book button, reading a value, calculating a mathematical formula (log of absolute value of 12*sin(x)), and submitting the answer.

Starting URL: http://suninjuly.github.io/explicit_wait2.html

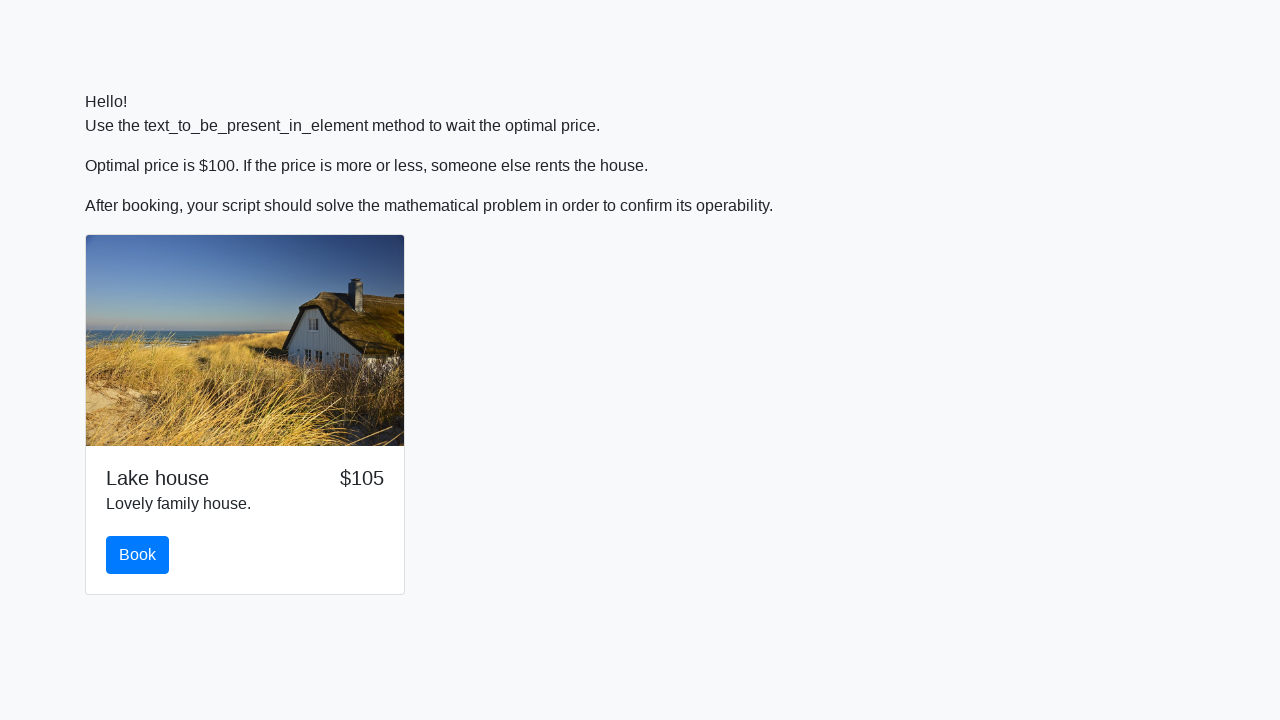

Waited for price element to display '100'
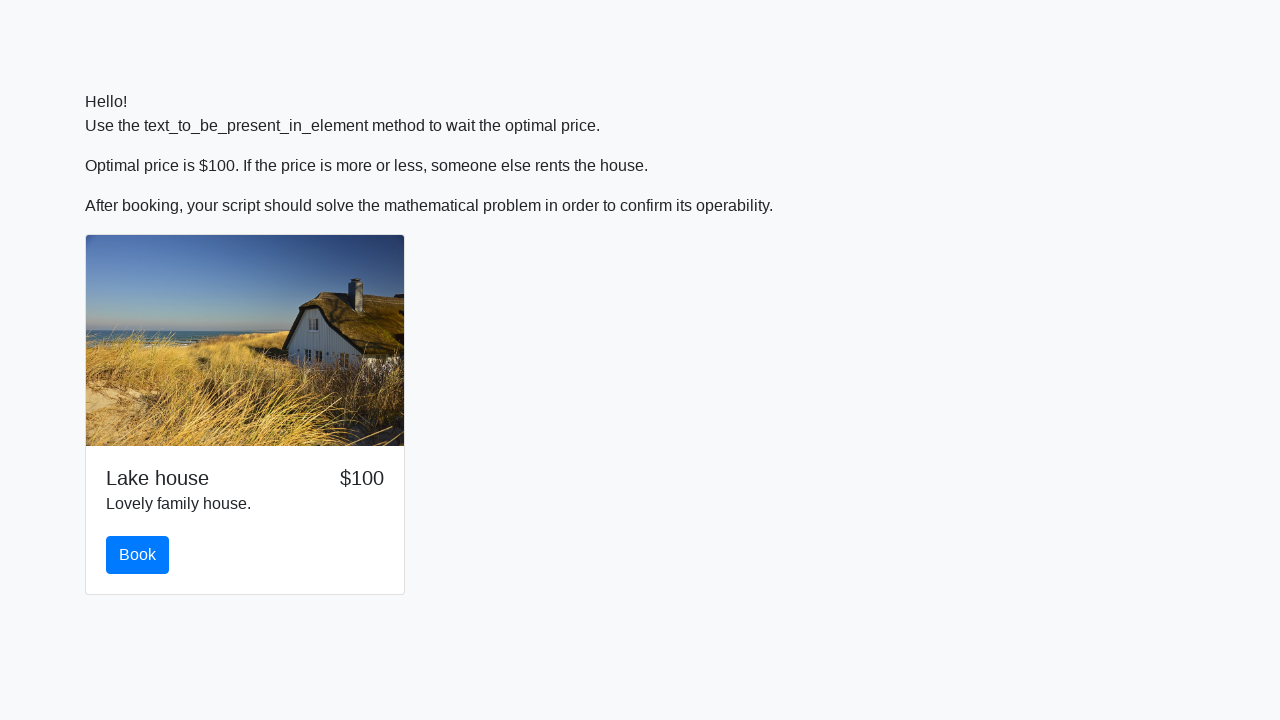

Clicked book button at (138, 555) on #book
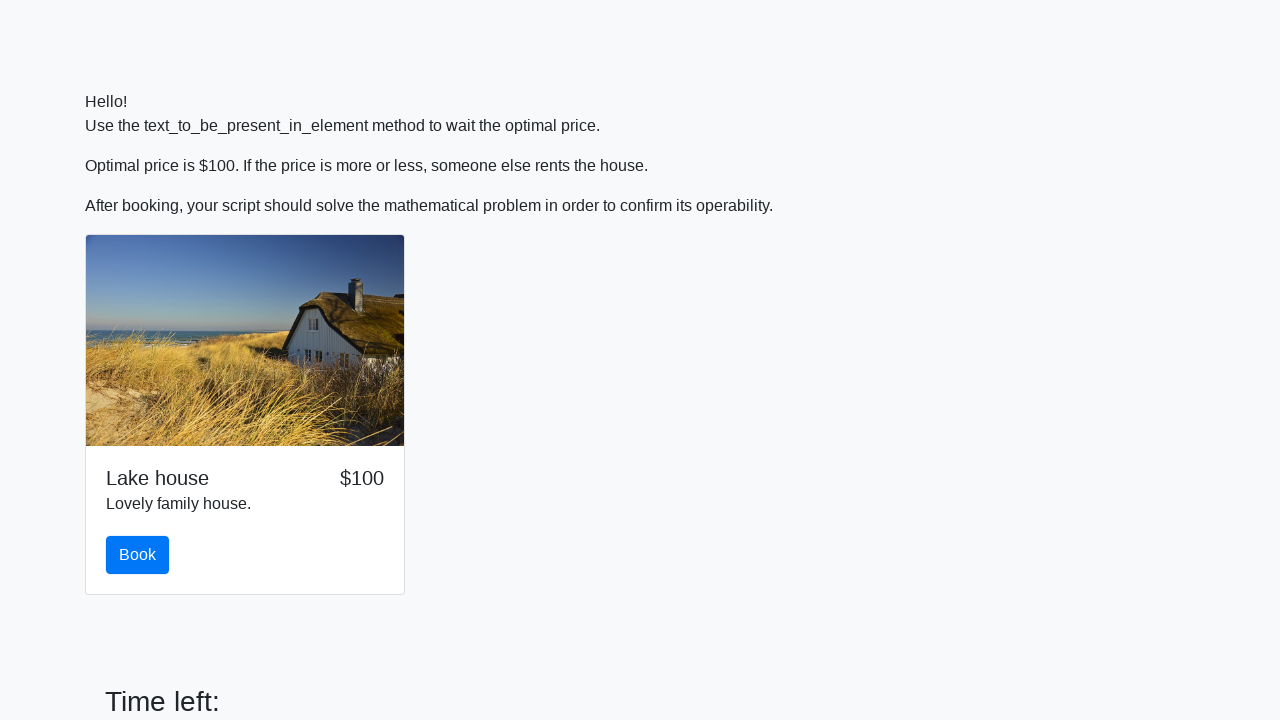

Retrieved x value: 501
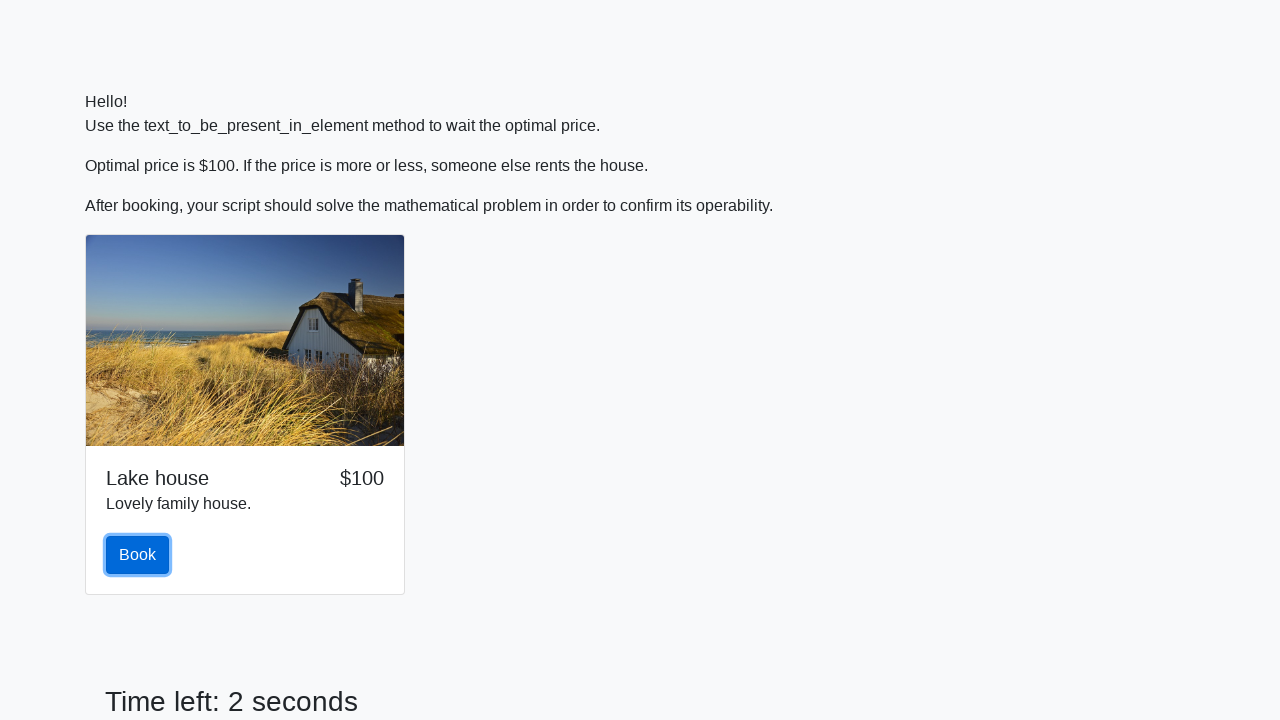

Calculated y = log(|12*sin(501)|) = 2.481372114242163
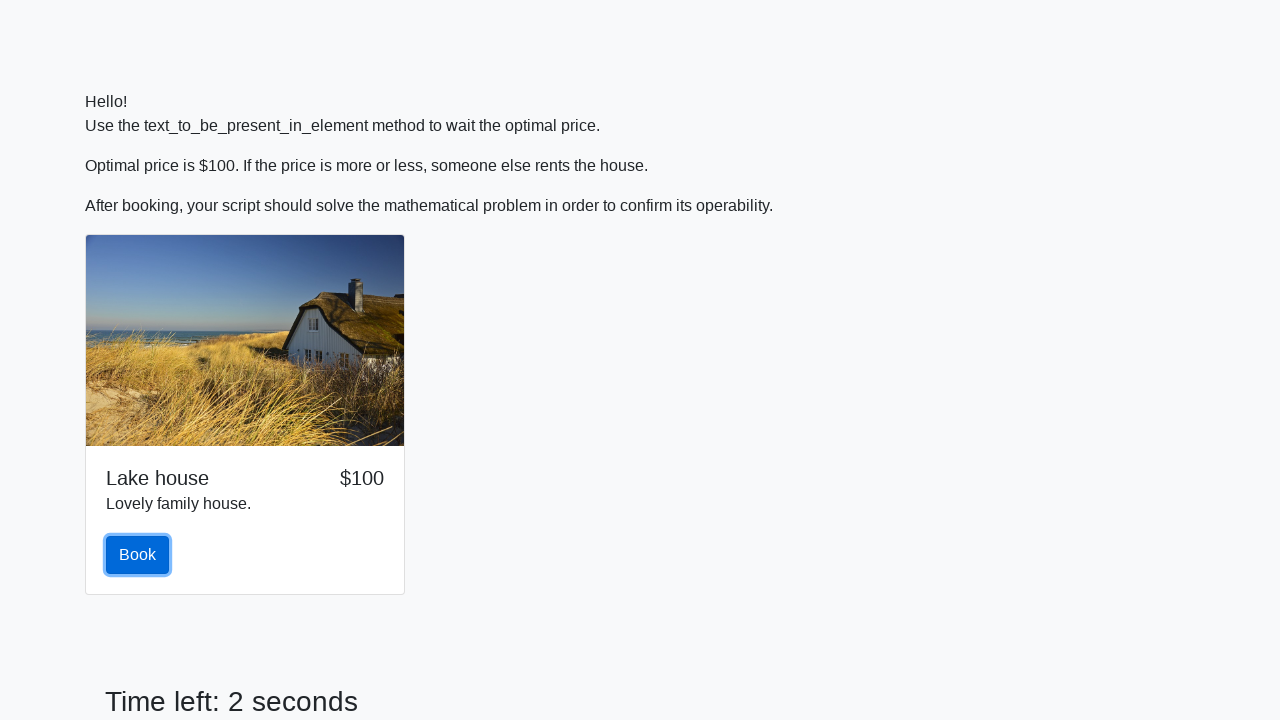

Filled answer field with calculated value: 2.481372114242163 on #answer
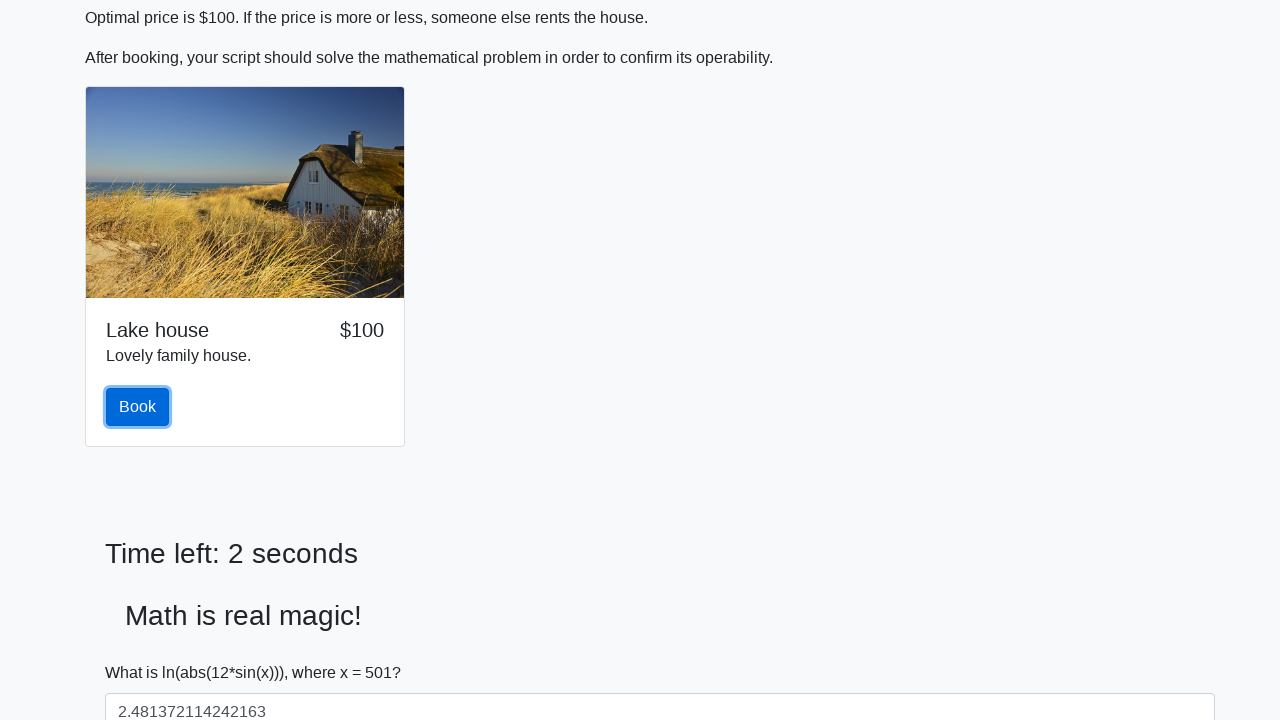

Clicked solve button to submit answer at (143, 651) on #solve
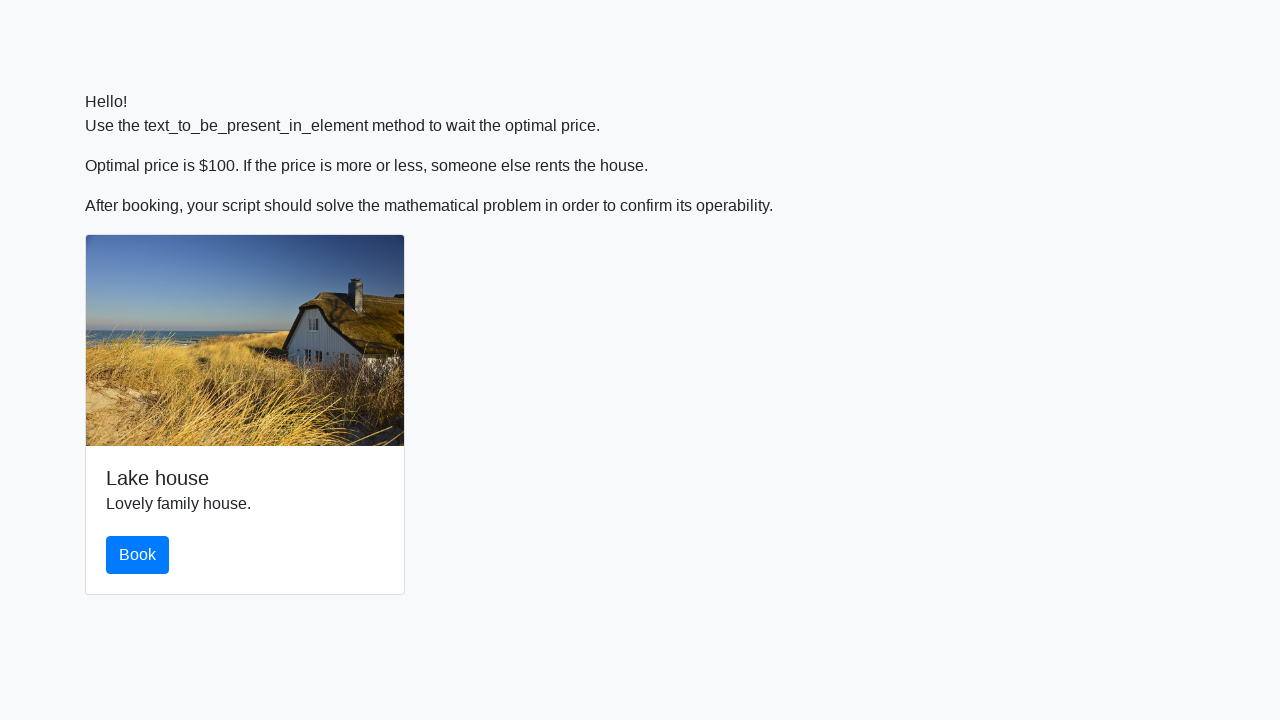

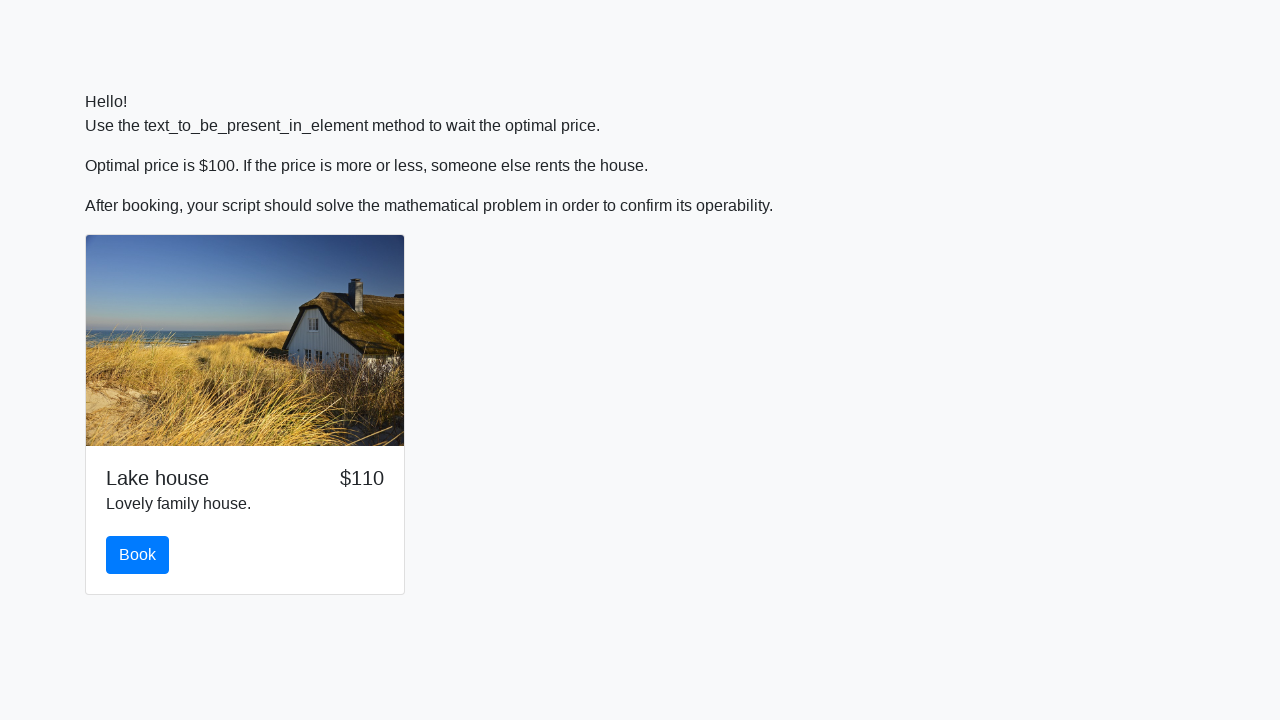